Tests interaction with a percentage calculator by filling in values, clearing and re-entering input, then clicking calculate and verifying the result is displayed.

Starting URL: https://www.calculator.net/percent-calculator.html

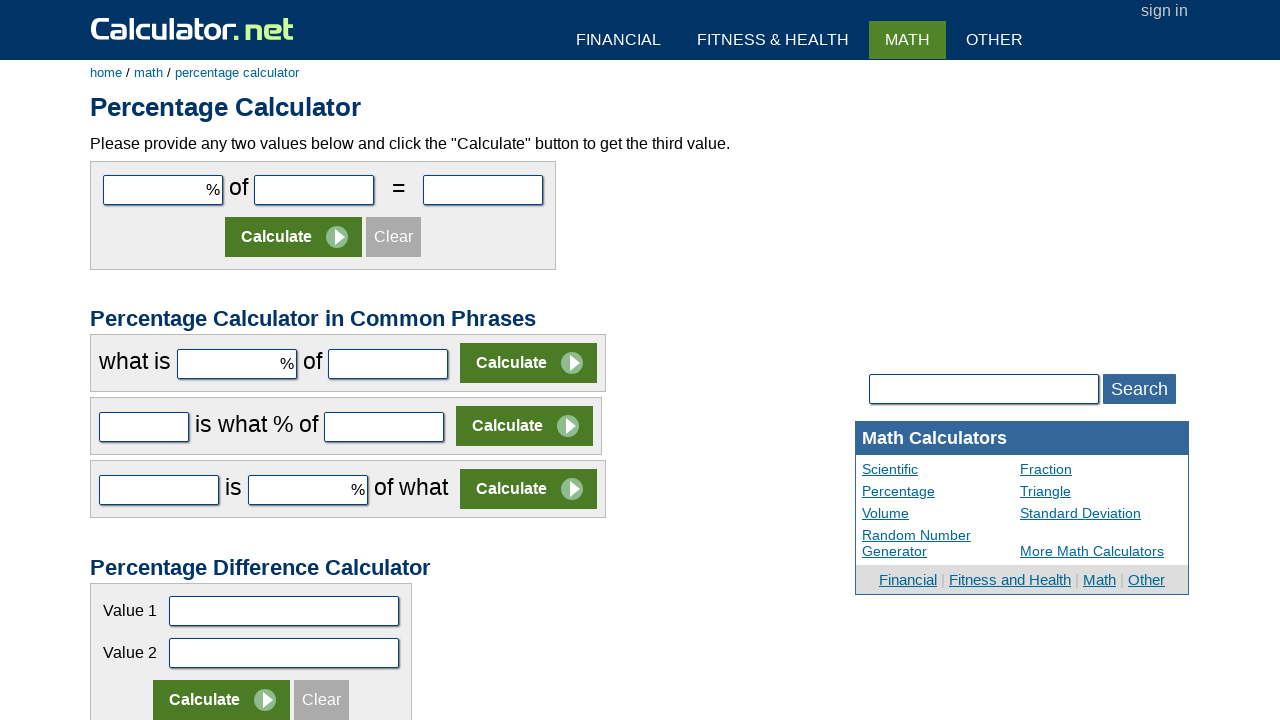

Filled first input field with initial value 1000 on #cpar1
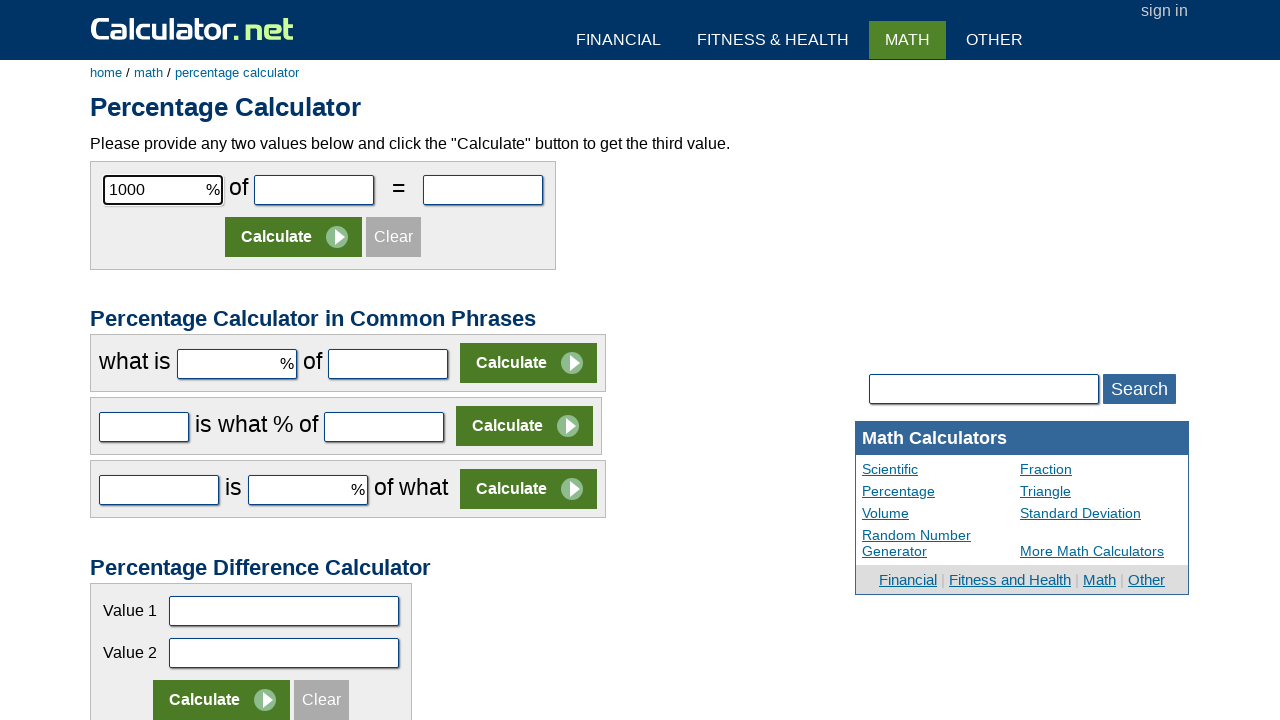

Cleared the first input field on #cpar1
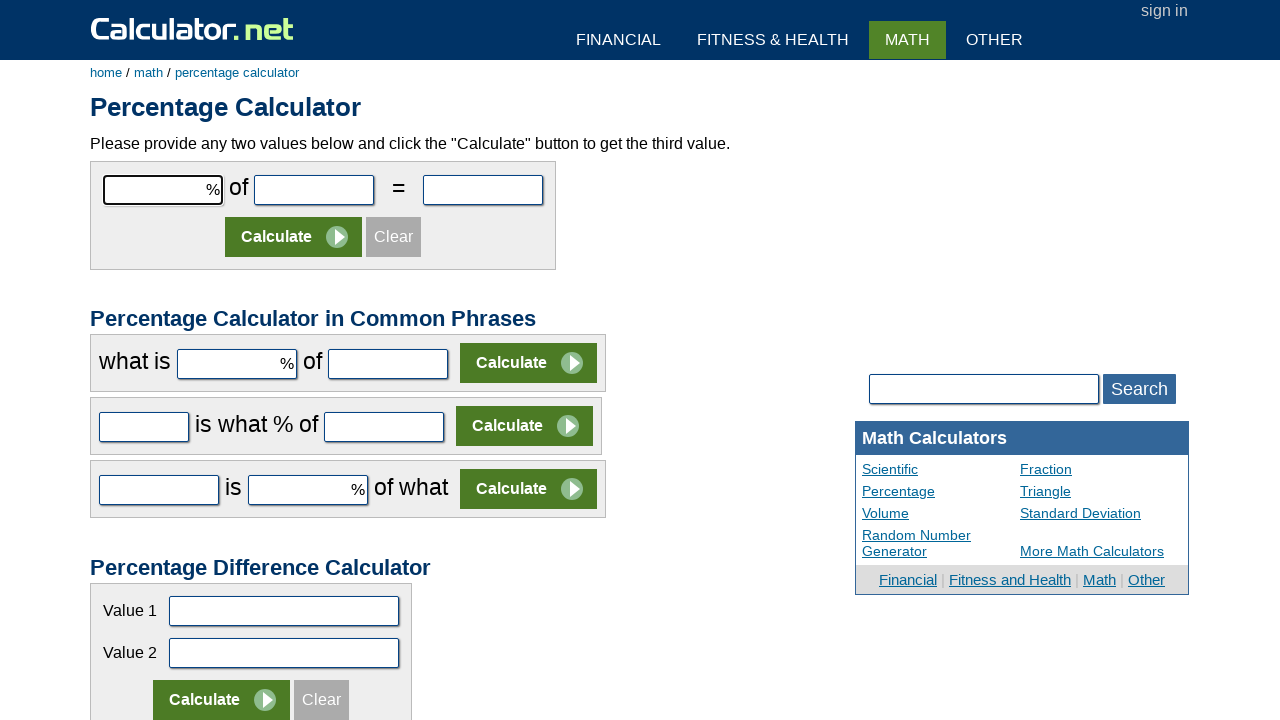

Filled first input field with new value 2222 on #cpar1
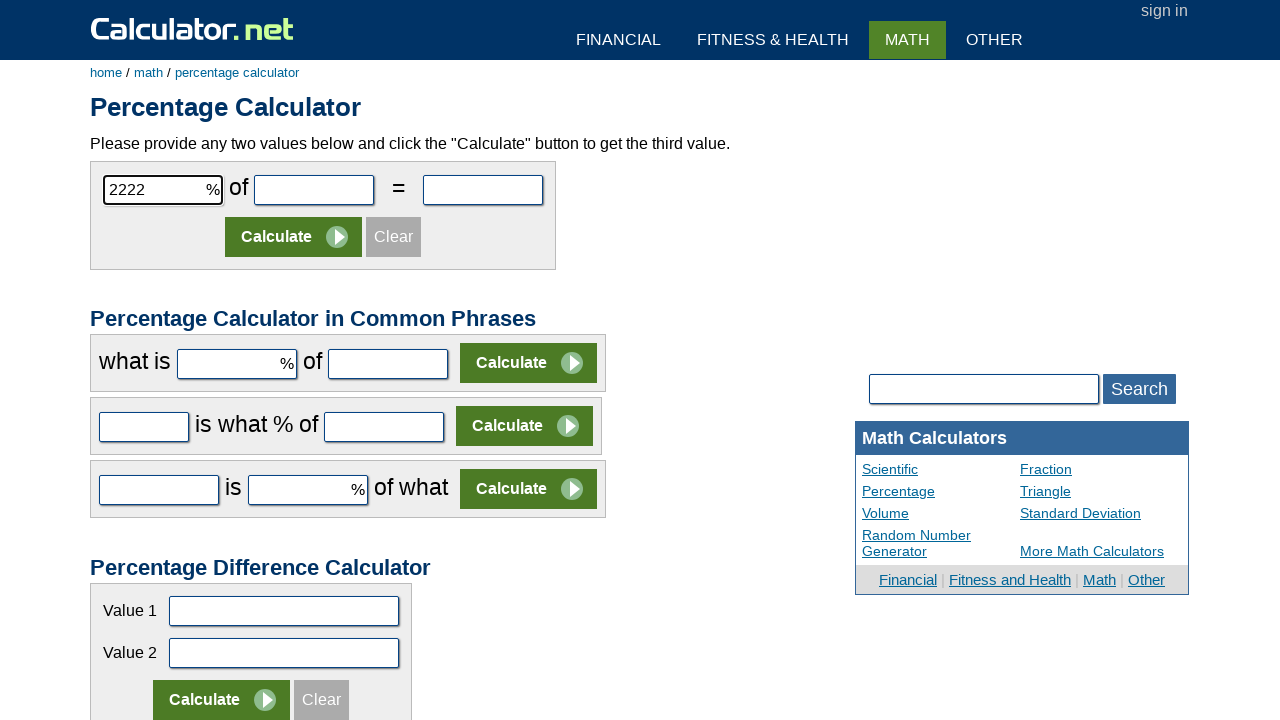

Filled second input field with value 50 on #cpar2
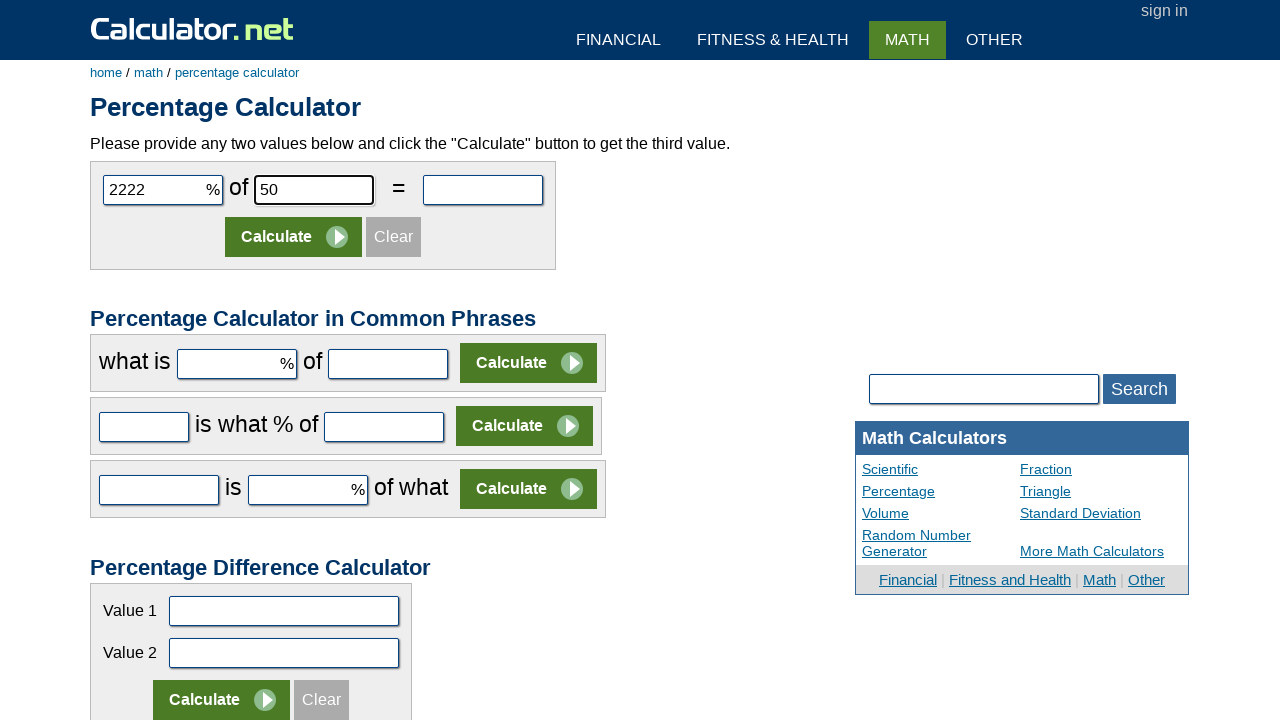

Clicked the Calculate button at (294, 237) on xpath=//input[@id='cpar1']/following::input[@value='Calculate'][1]
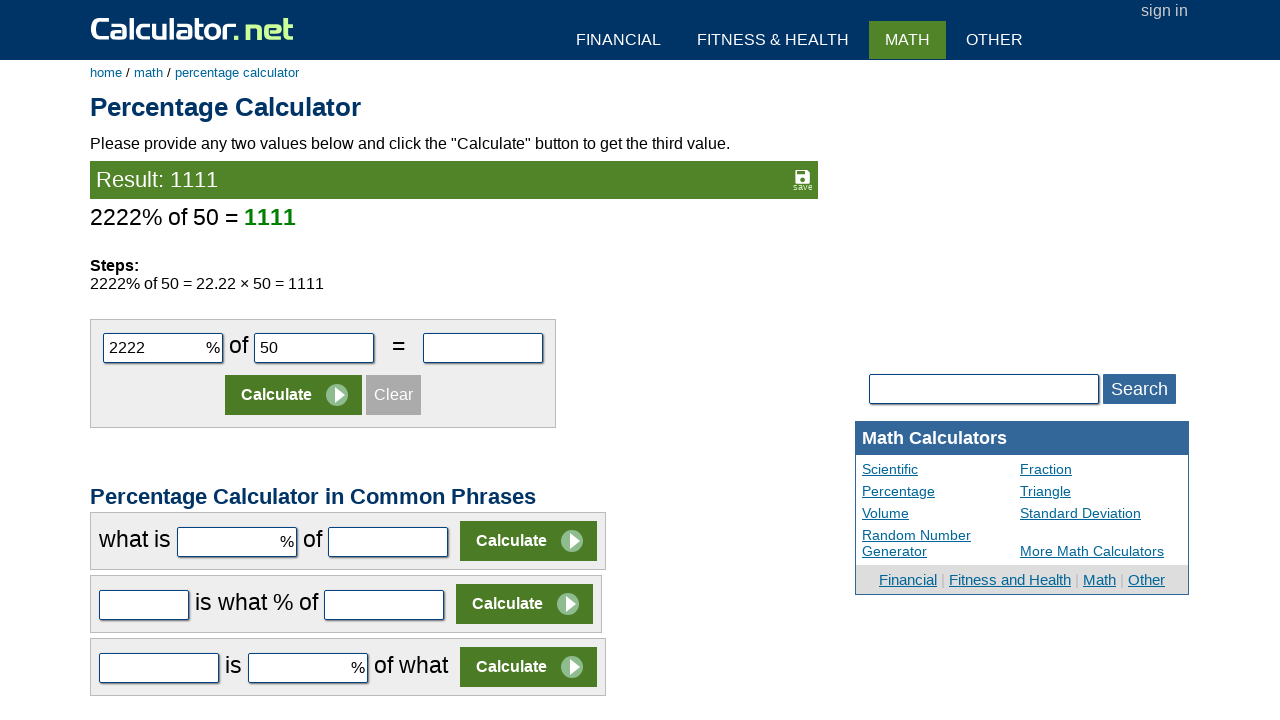

Result element loaded and is displayed
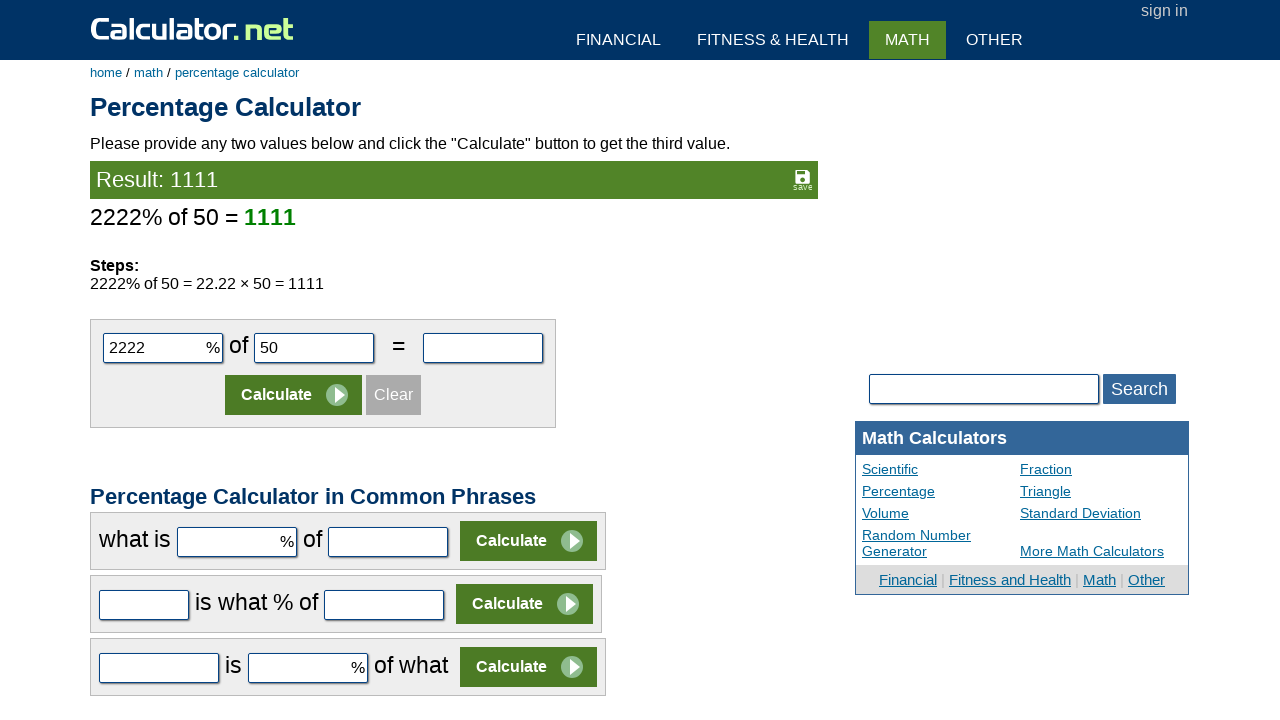

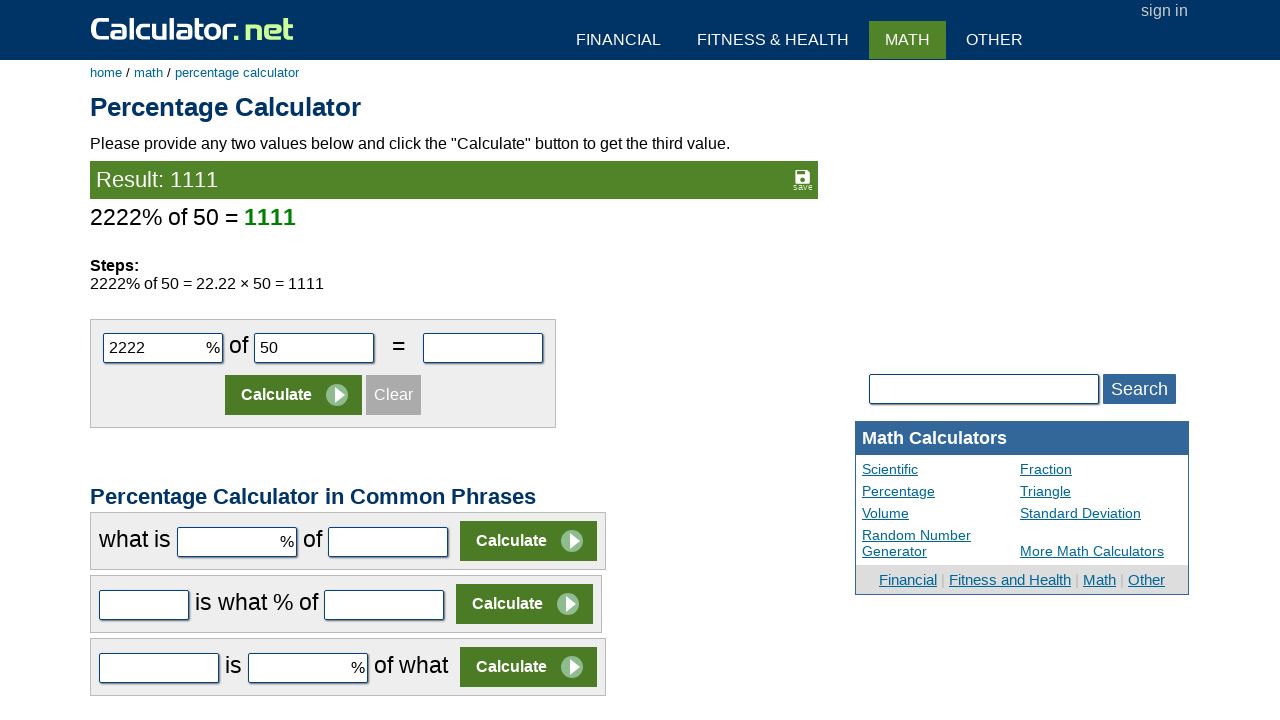